Tests checkbox functionality on a DevExpress demo page by verifying the checkbox is displayed and enabled, then clicking it to change its selection state.

Starting URL: https://demos.devexpress.com/aspxeditorsdemos/ListEditors/MultiSelect.aspx

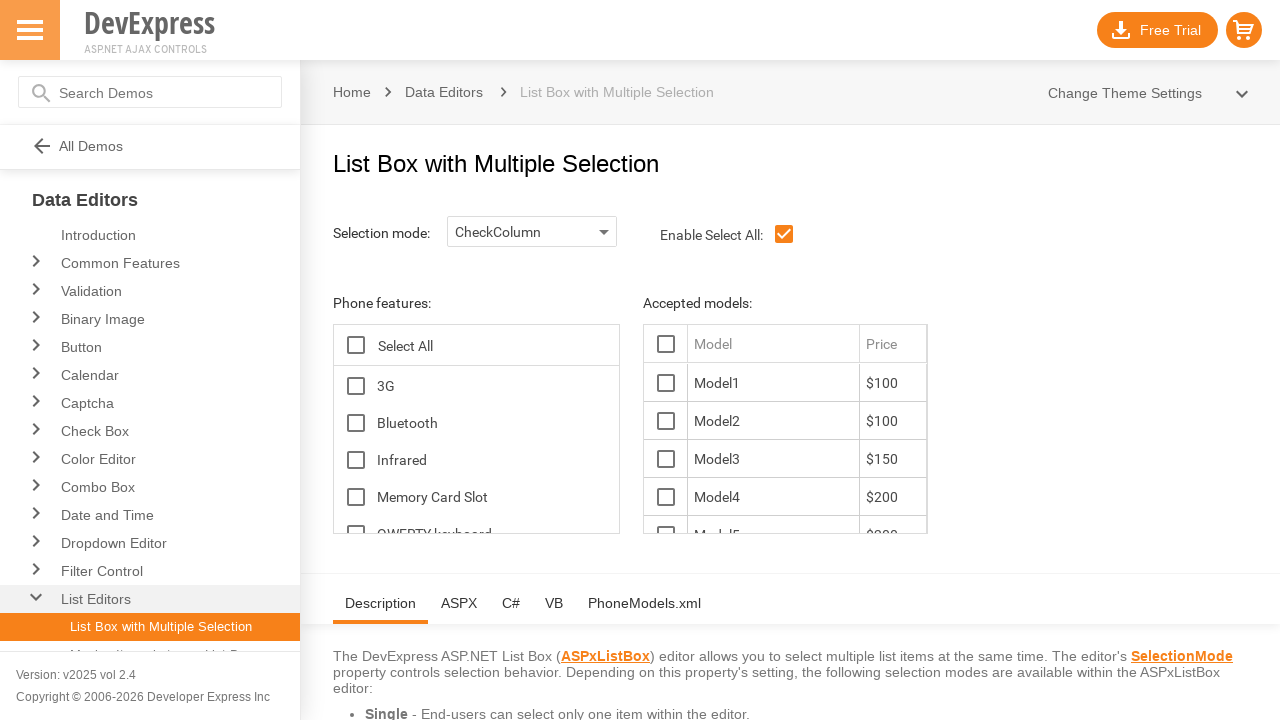

Located checkbox element on the page
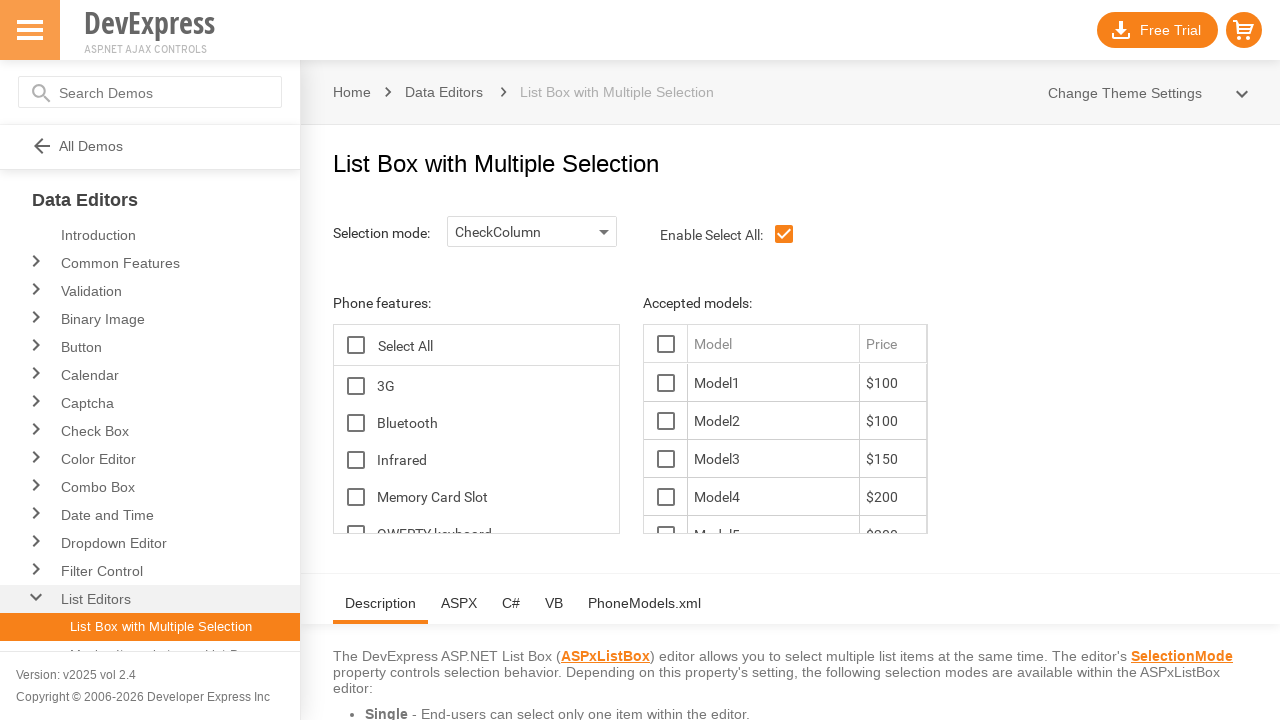

Verified checkbox is visible
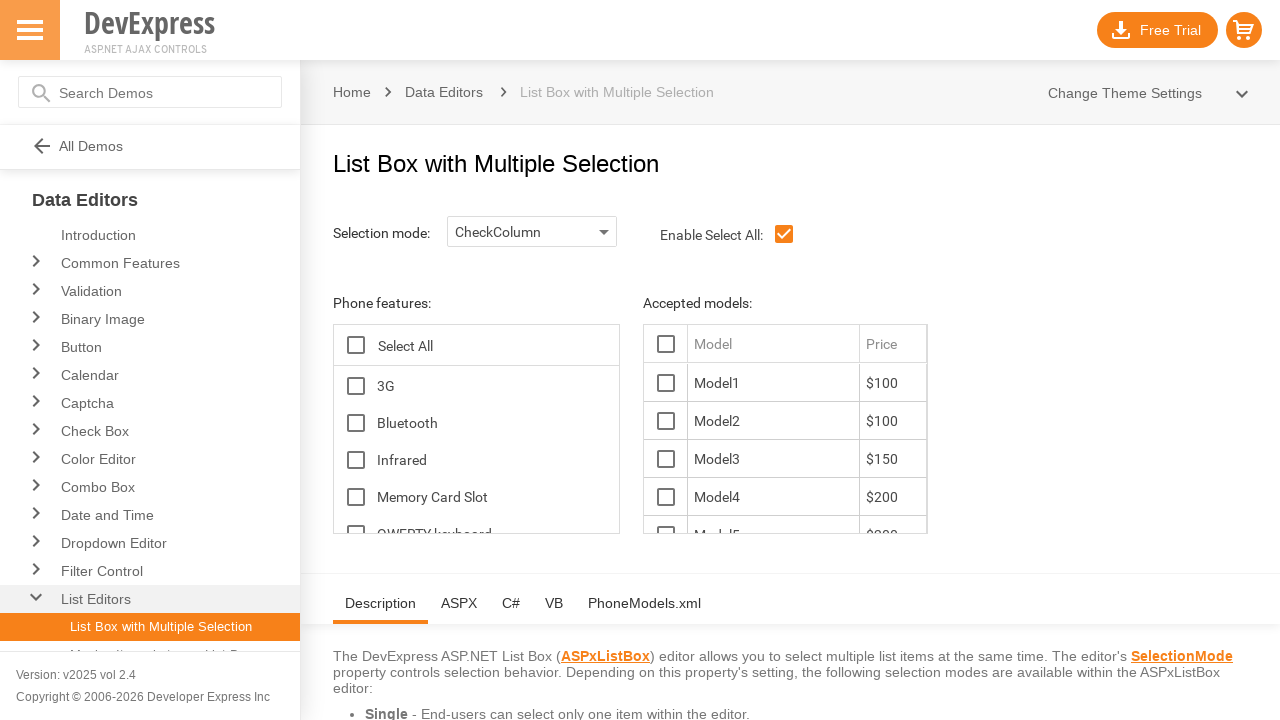

Verified checkbox is enabled
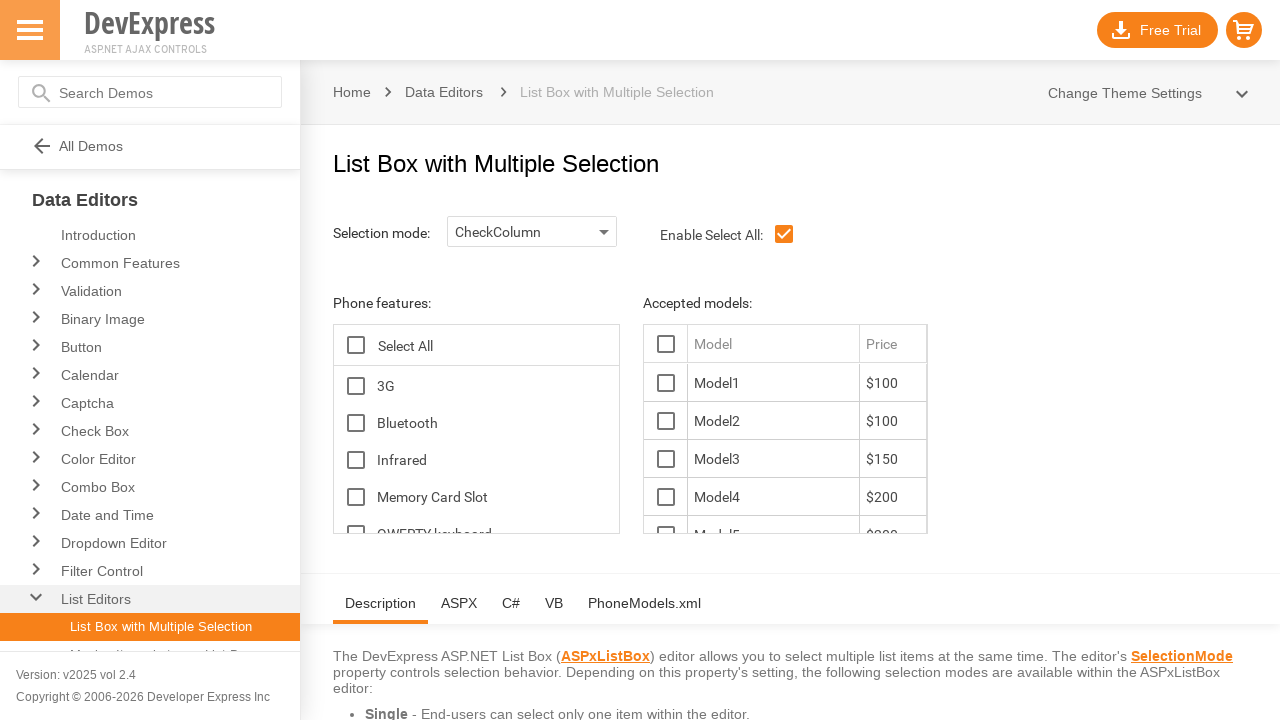

Clicked checkbox to change its selection state at (356, 386) on xpath=//span[@id='ContentHolder_lbFeatures_TG_D']
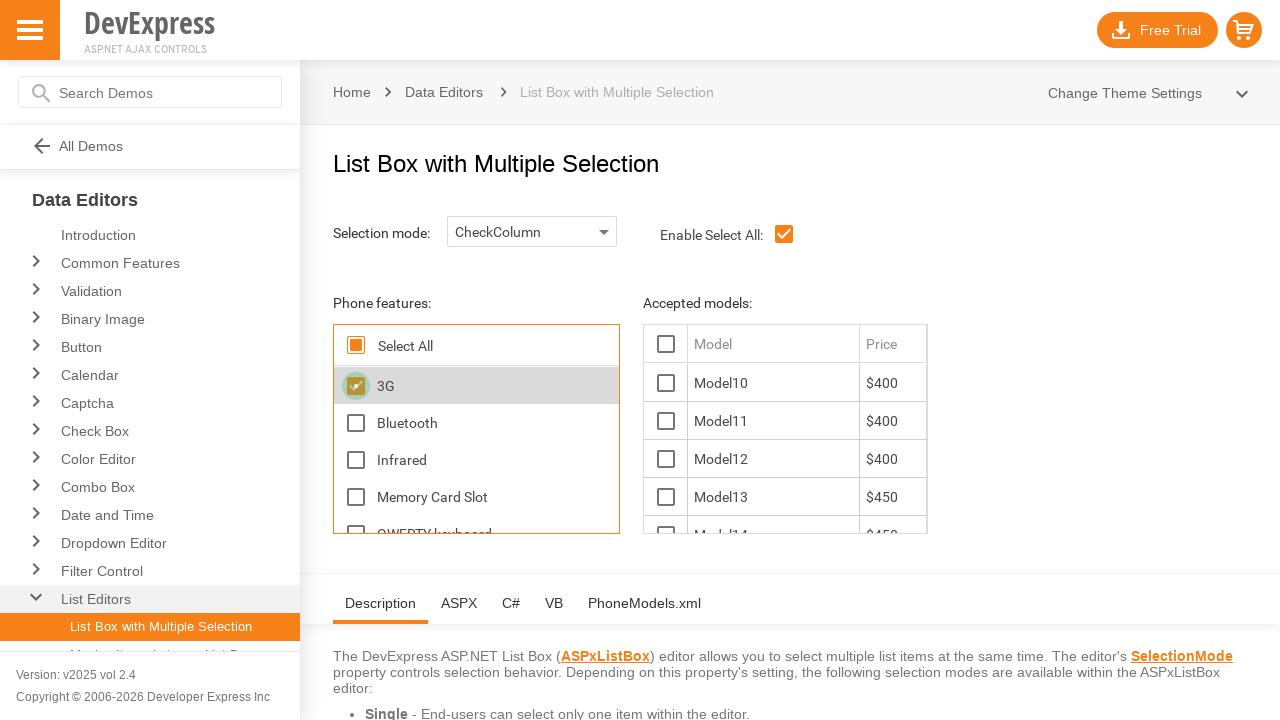

Waited 500ms for checkbox state change to complete
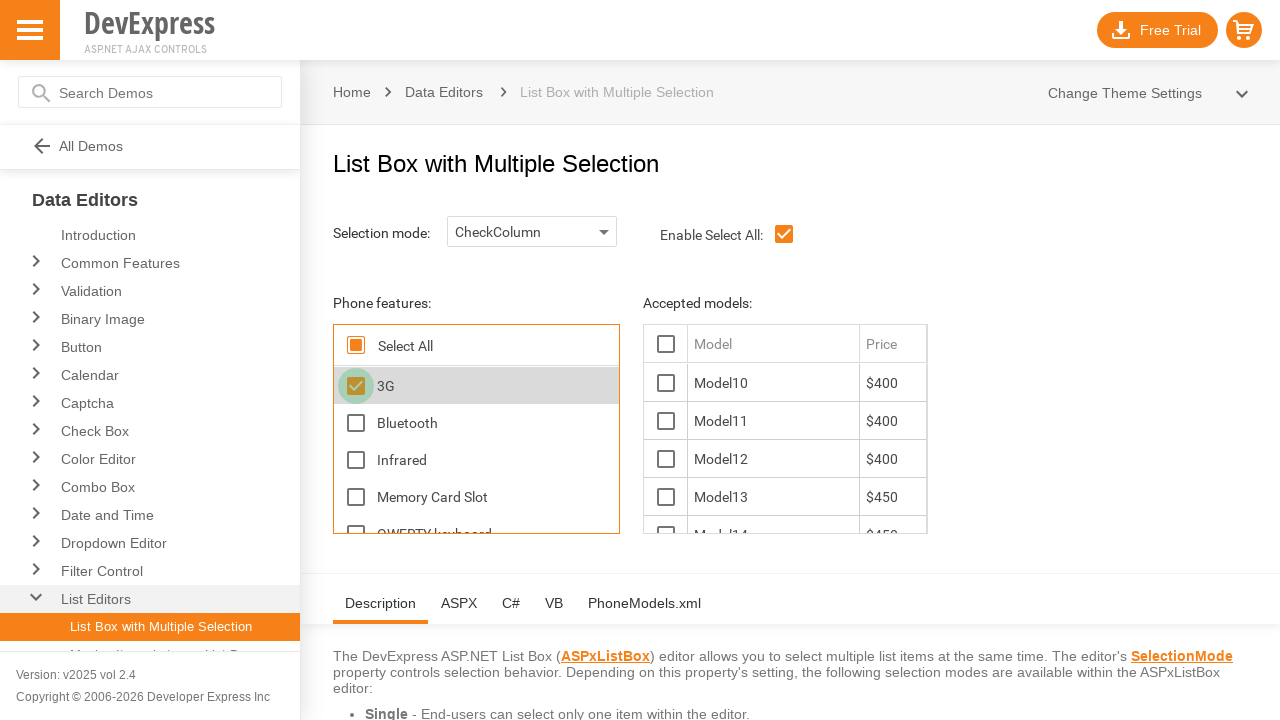

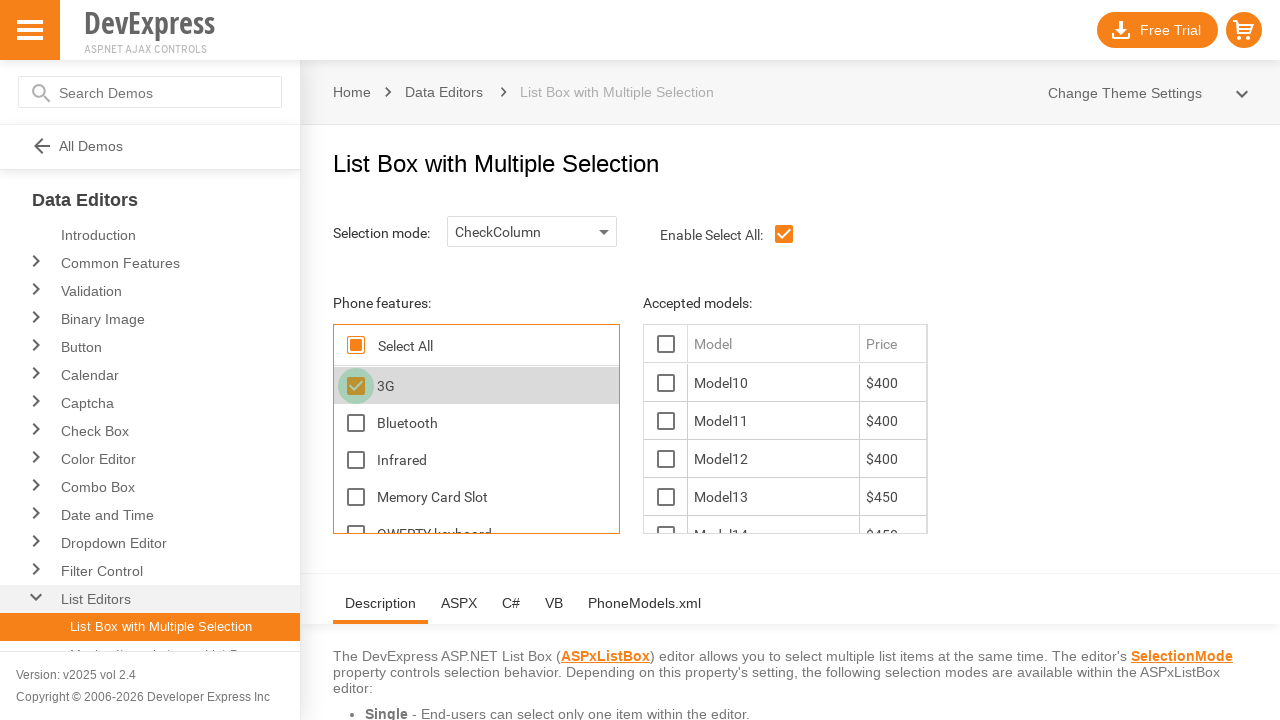